Tests that attempting to find a non-existing element raises an exception

Starting URL: https://duckduckgo.com/

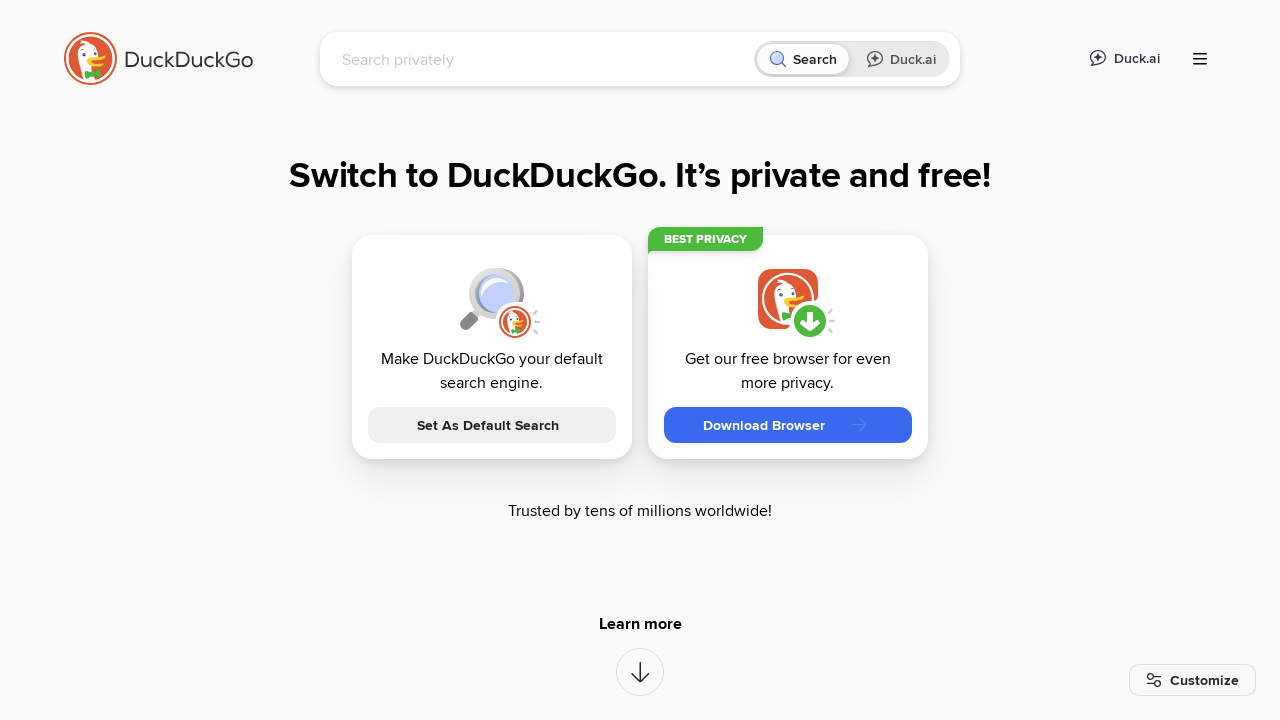

Located non-existing selector and got count of 0
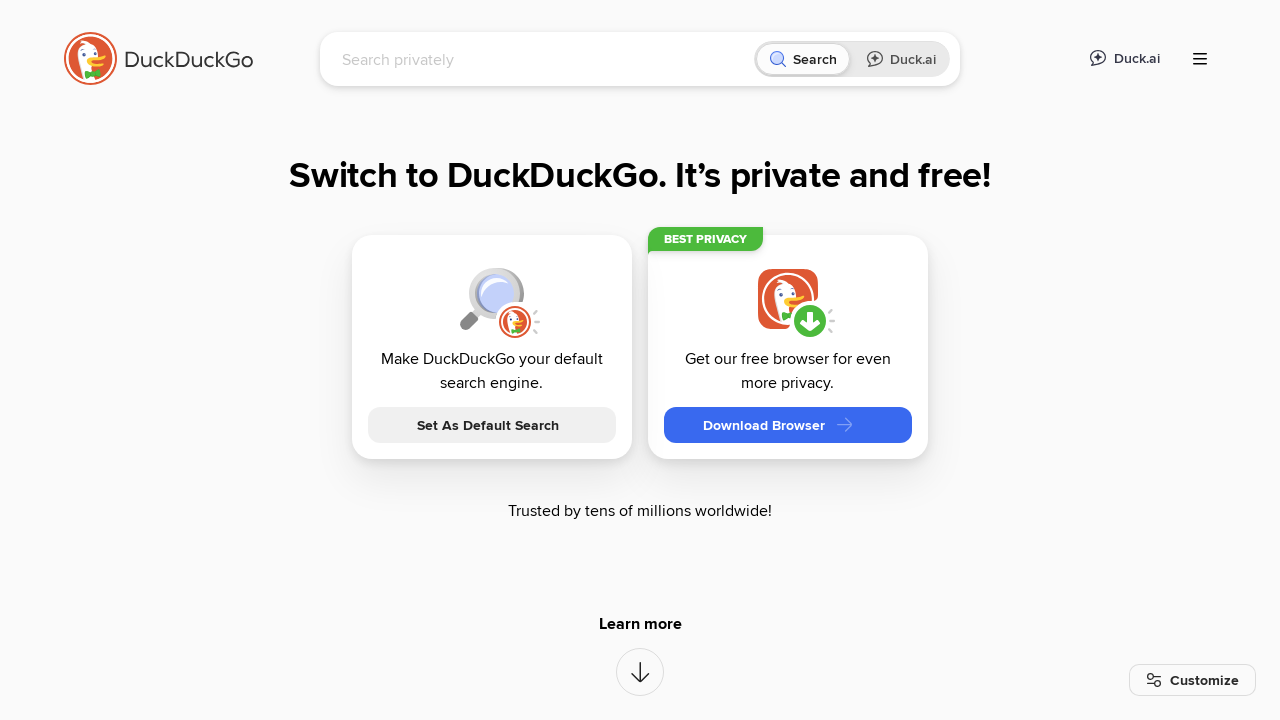

Assertion passed: non-existing element count equals 0
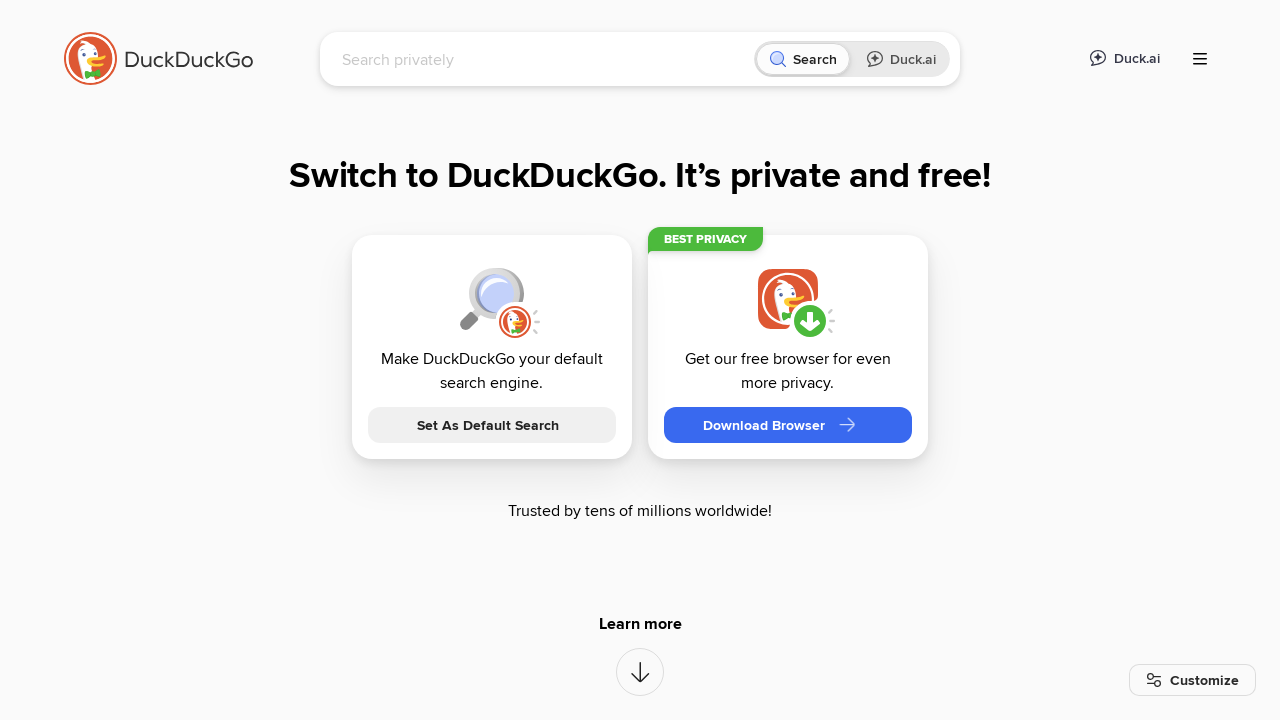

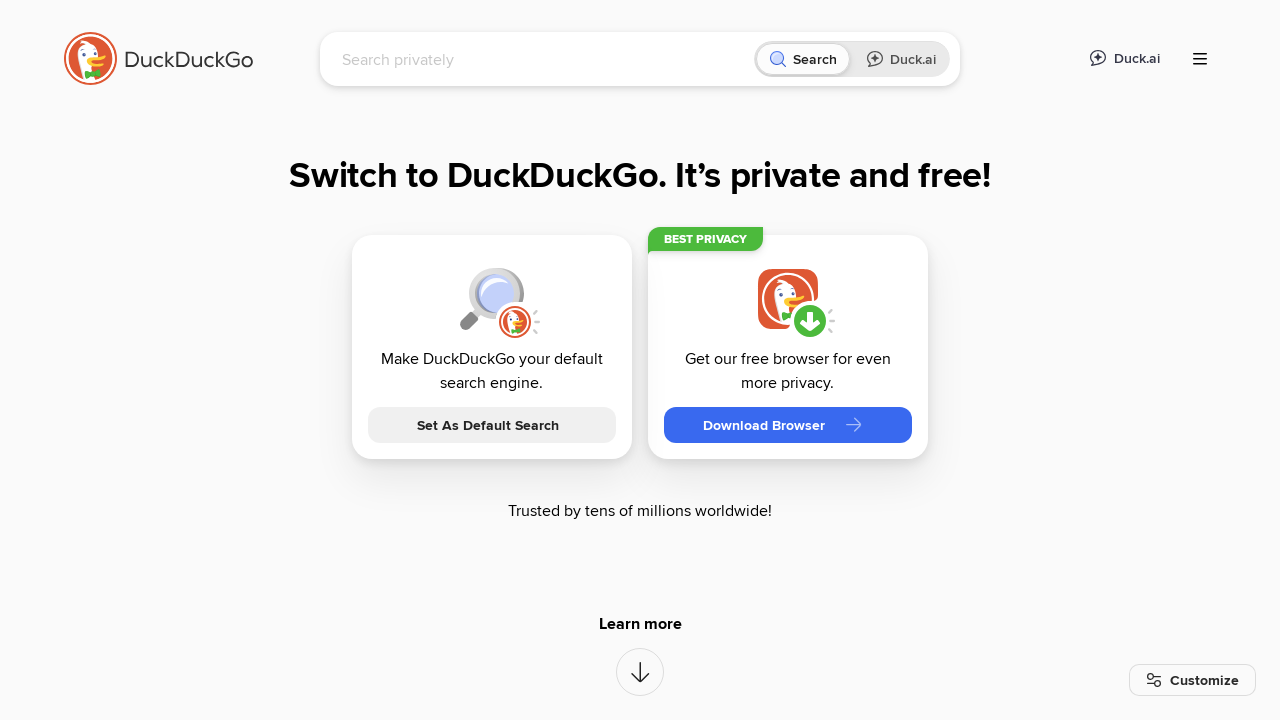